Tests dynamic controls functionality by clicking the Remove button on a checkbox section, waiting for the change, then enabling a disabled input field and verifying it becomes enabled.

Starting URL: http://the-internet.herokuapp.com/dynamic_controls

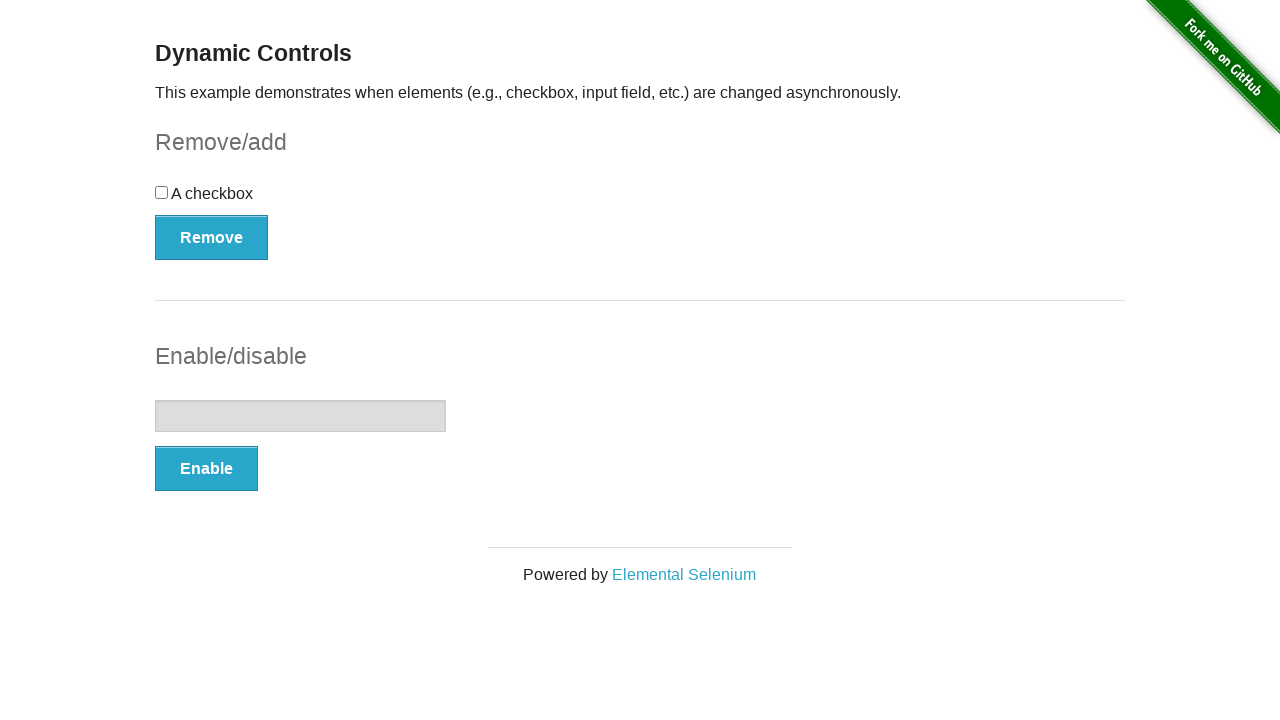

Navigated to dynamic controls page
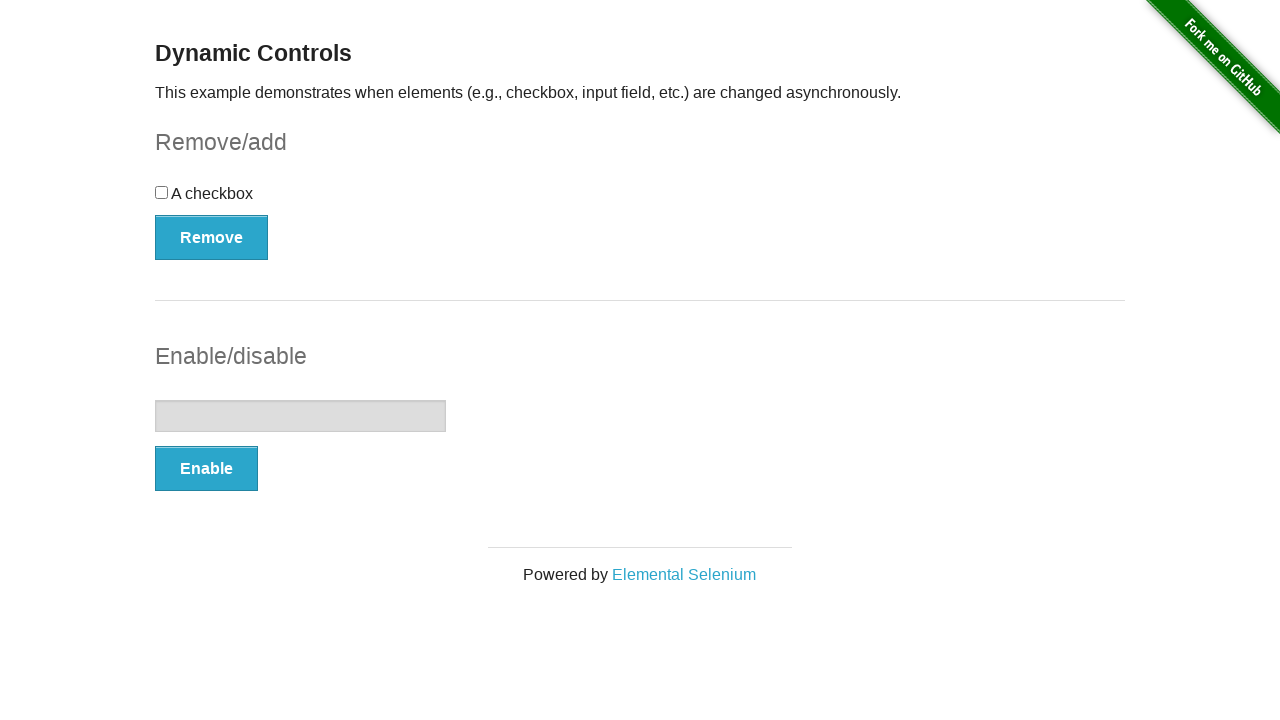

Clicked Remove button on checkbox section at (212, 237) on xpath=//button[text()='Remove']
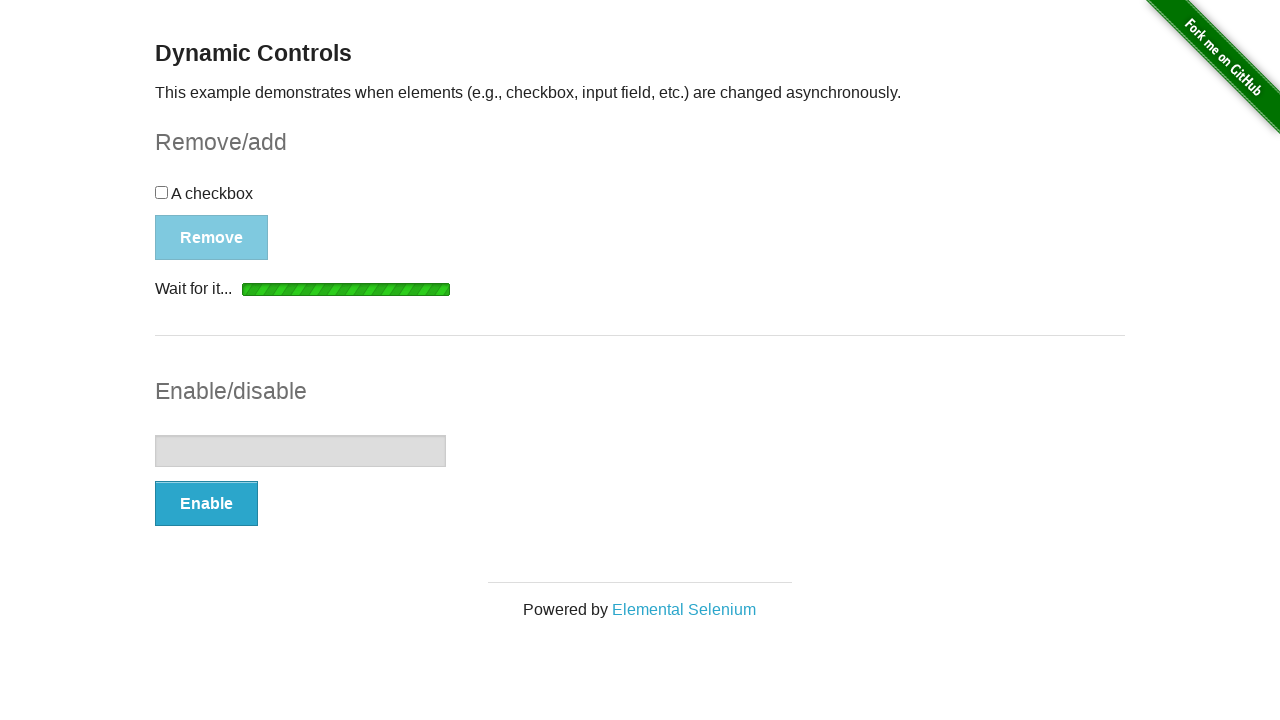

Checkbox element became visible after removal action
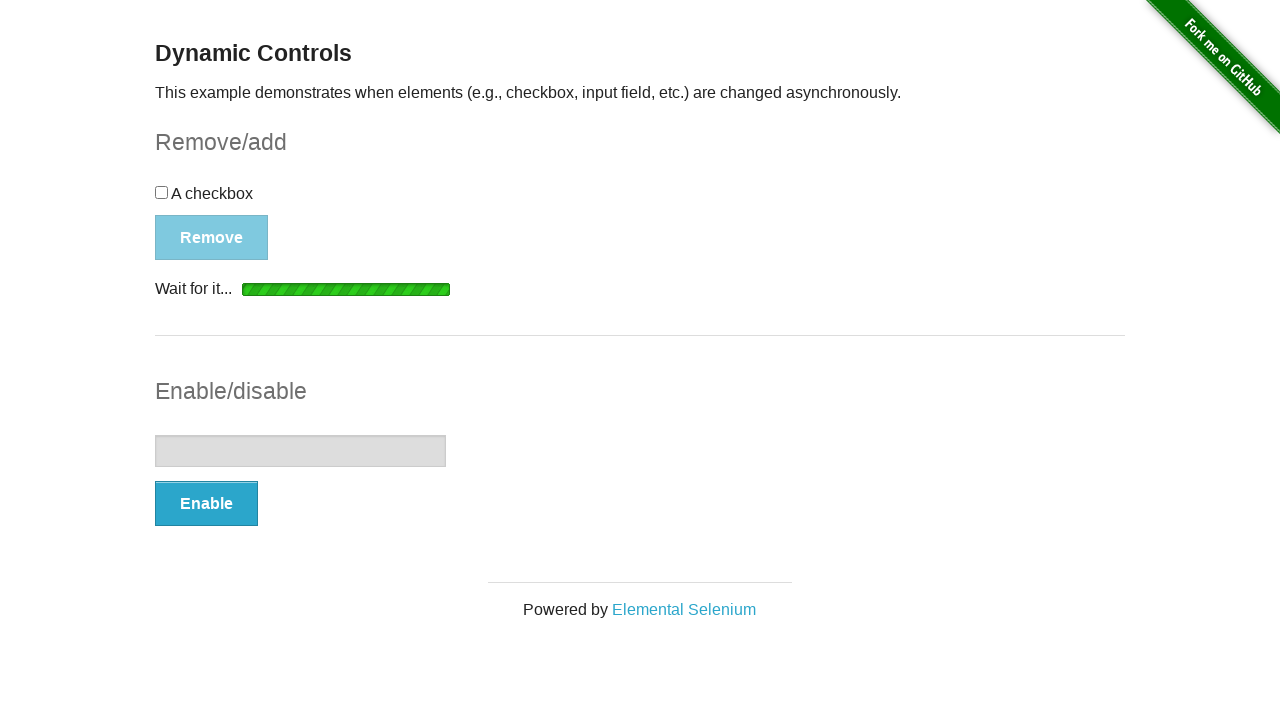

Located input field element
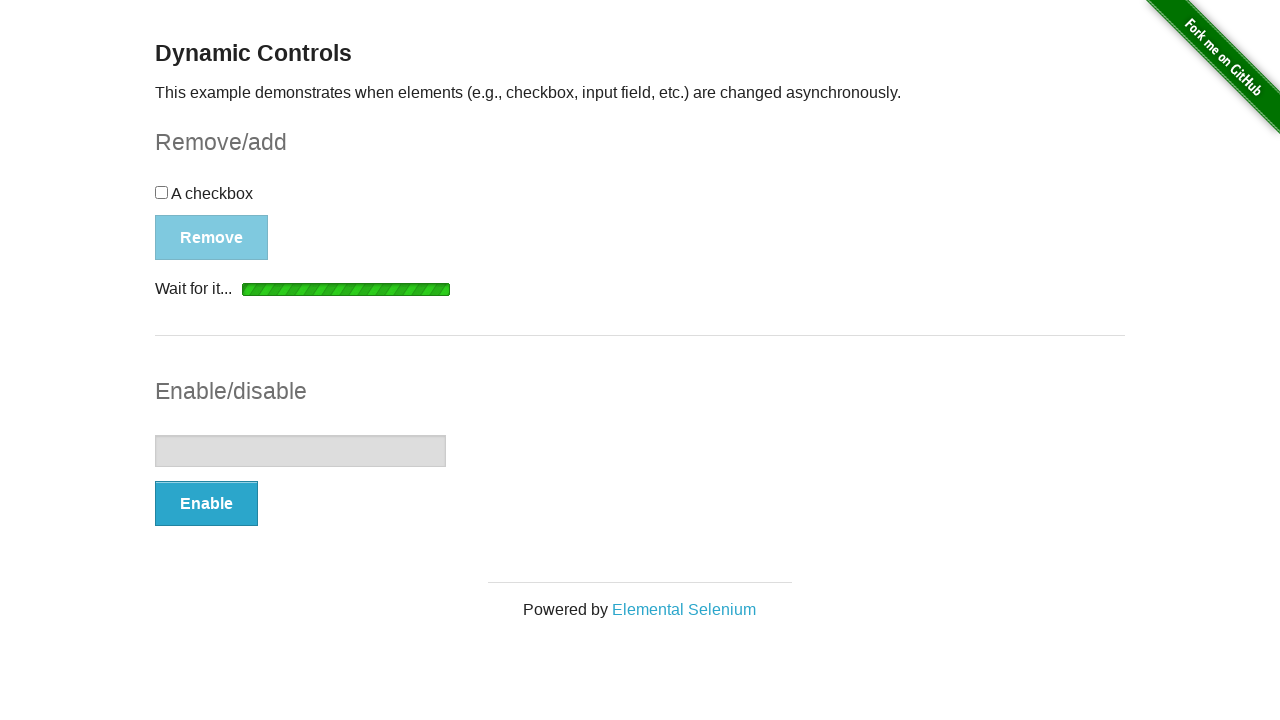

Verified input field is initially disabled
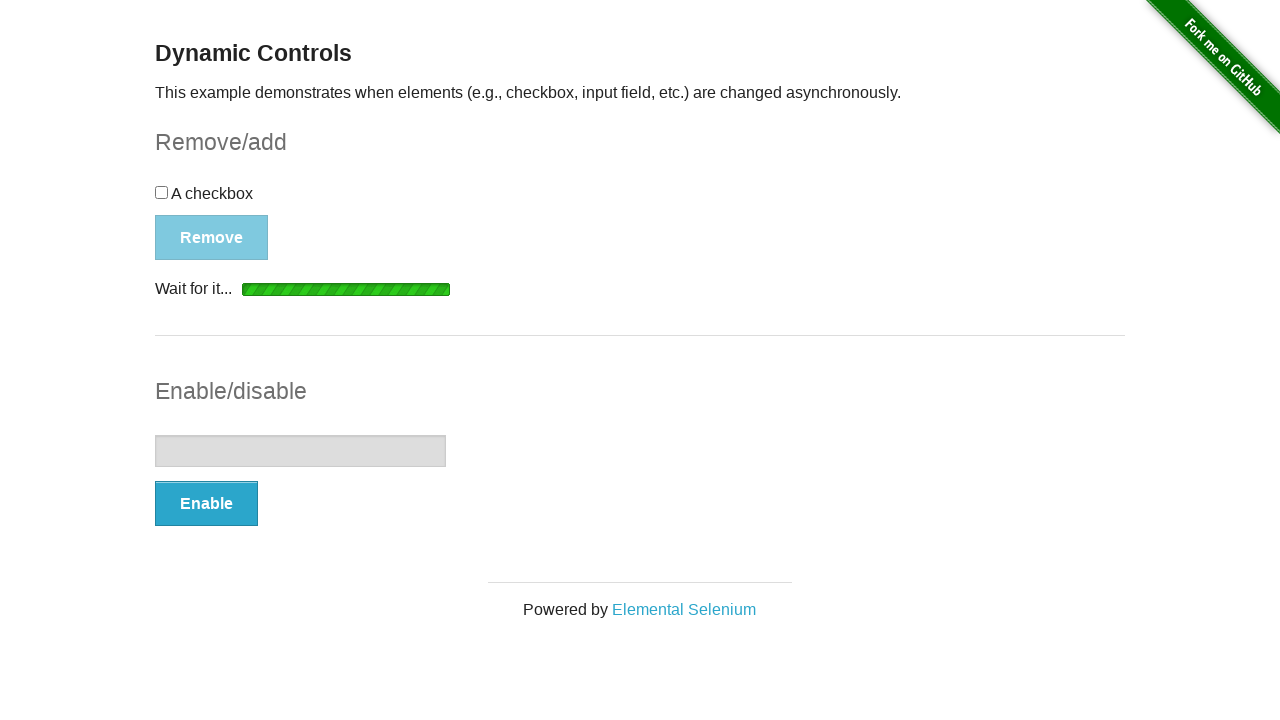

Clicked Enable button to enable input field at (206, 504) on button[onclick='swapInput()']
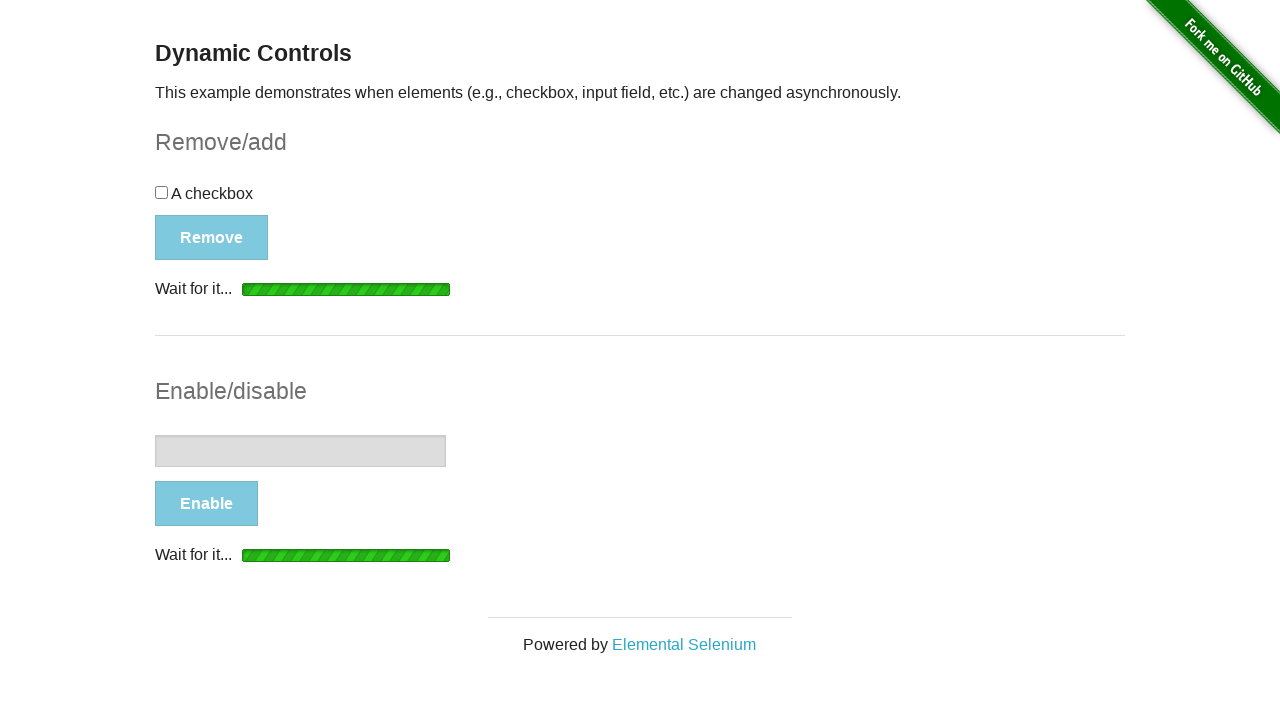

Waited for 'enabled!' message to appear
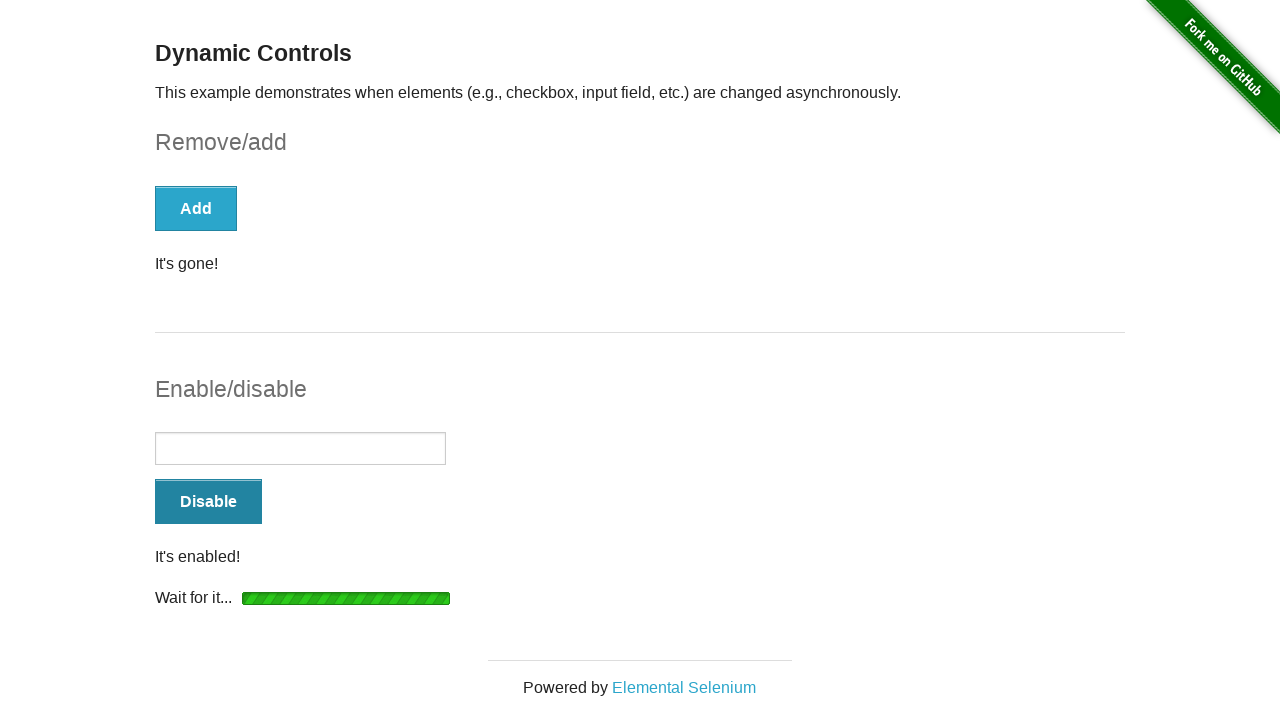

Verified input field is now enabled
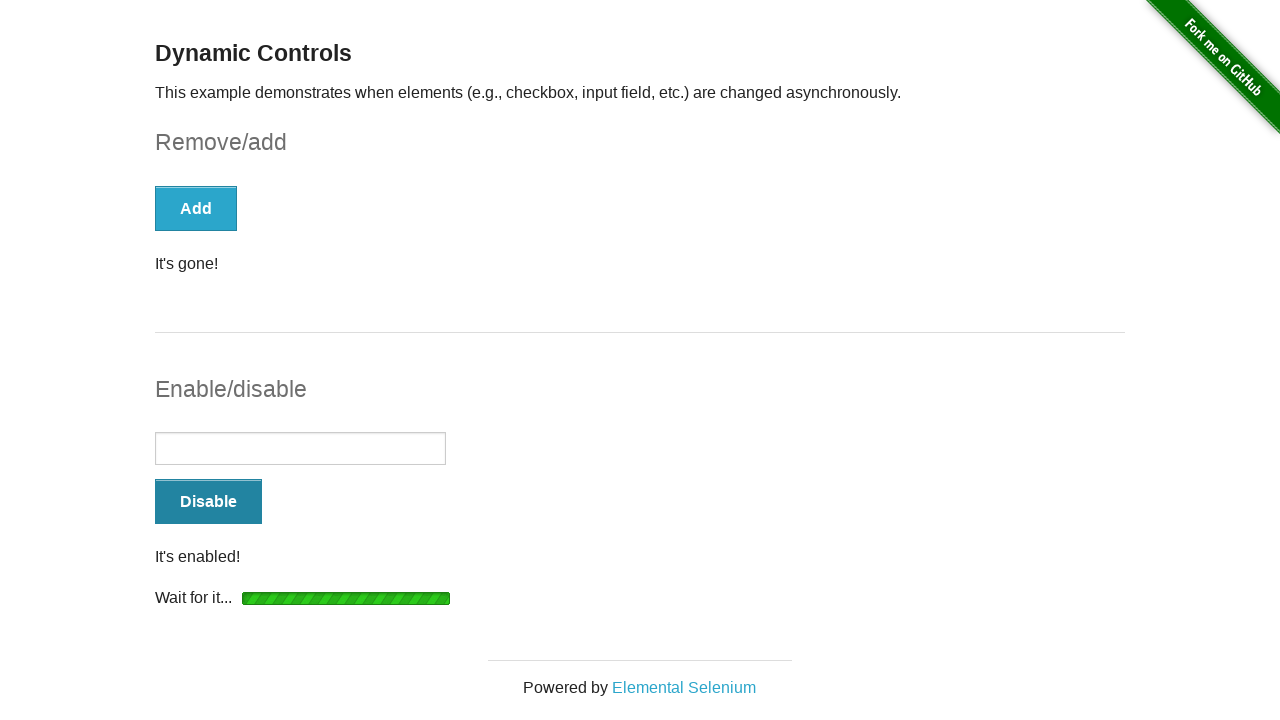

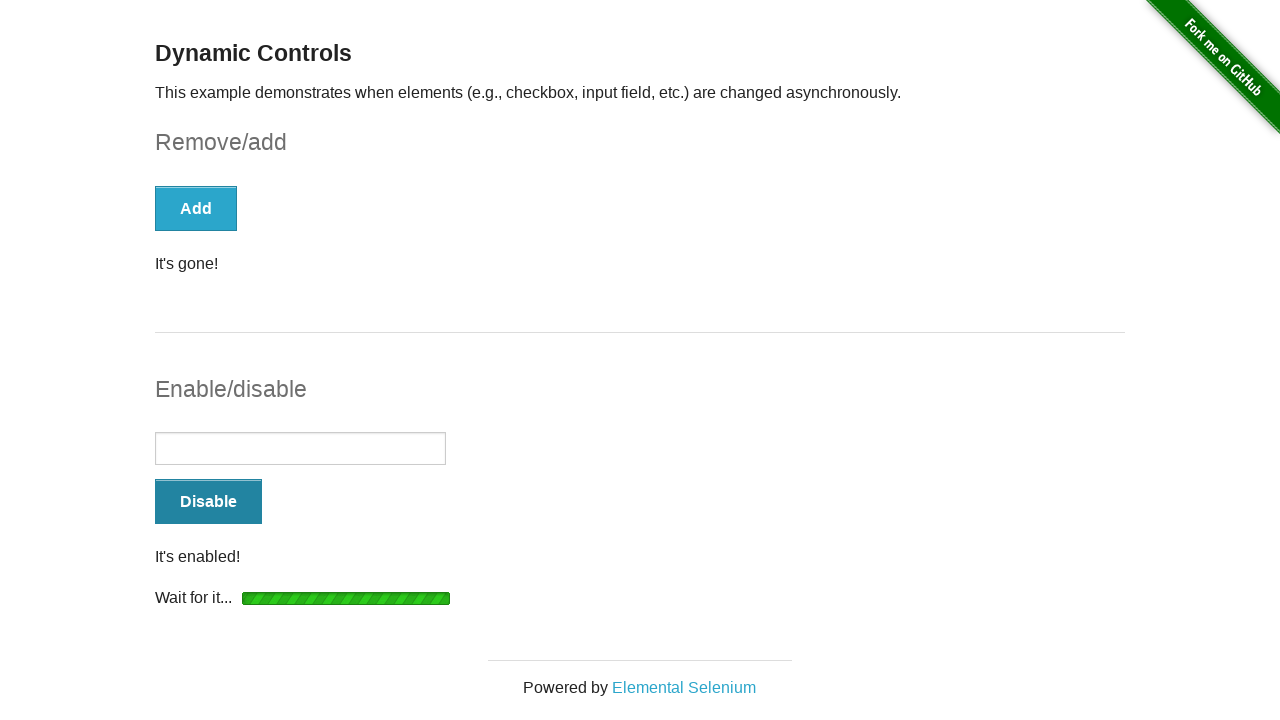